Tests clicking a button that becomes enabled after 5 seconds on the dynamic properties page

Starting URL: https://demoqa.com/dynamic-properties

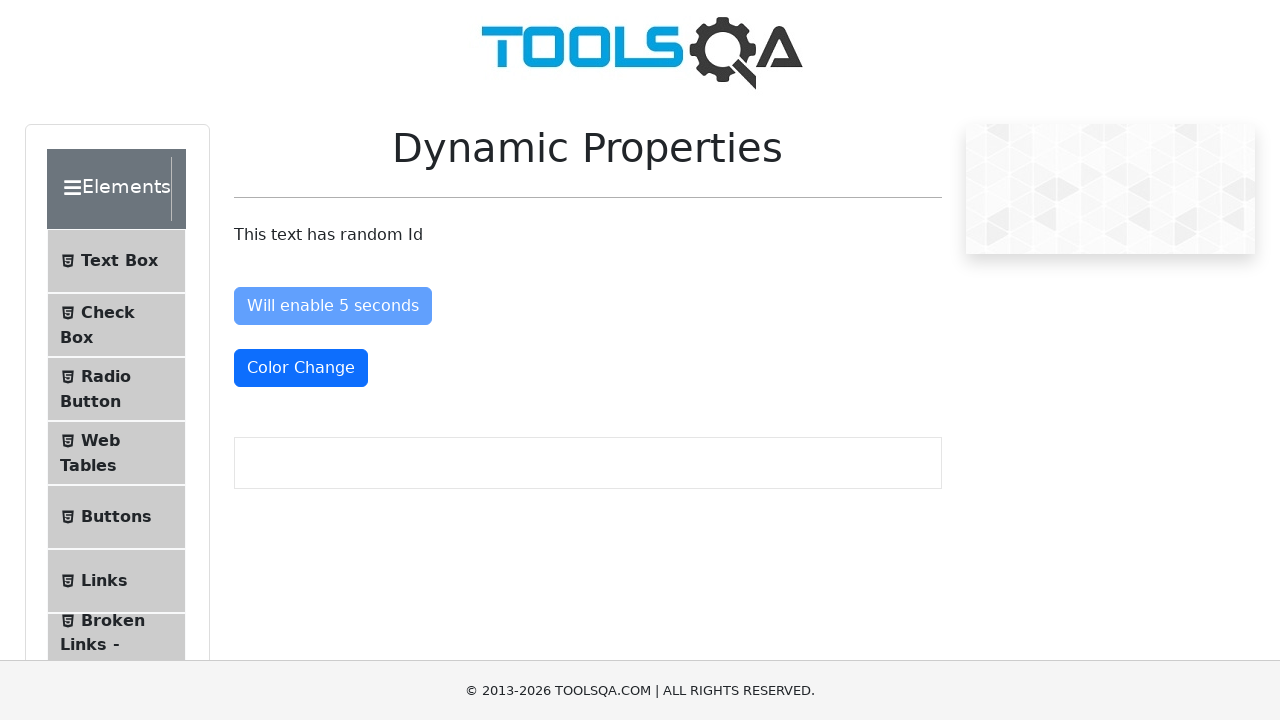

Navigated to dynamic properties page
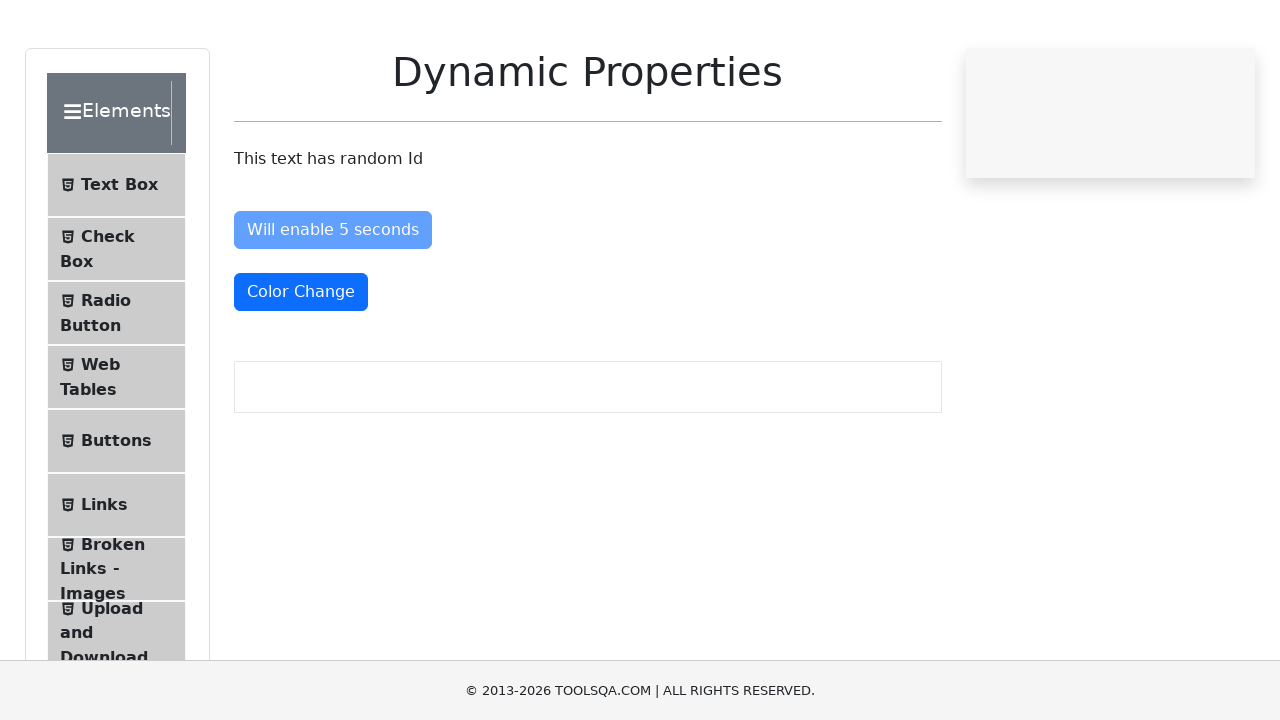

Button element became visible
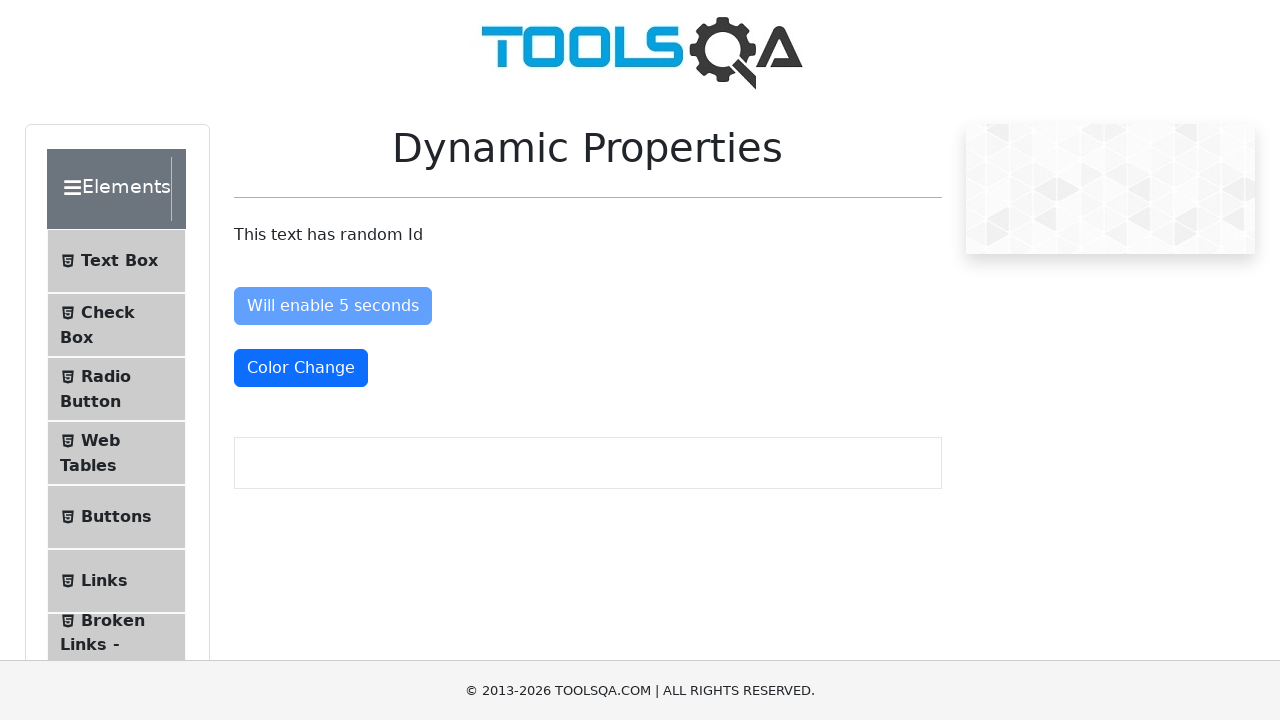

Button became enabled after 5 seconds
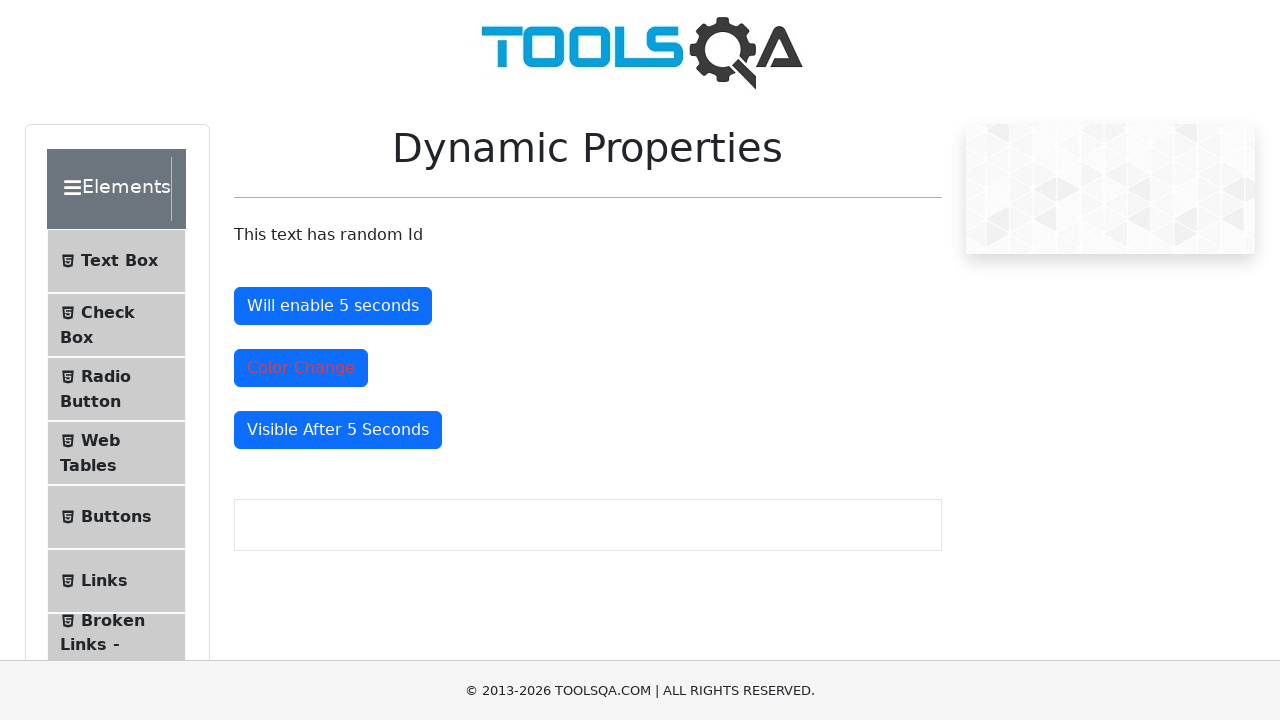

Clicked the enabled button at (333, 306) on #enableAfter
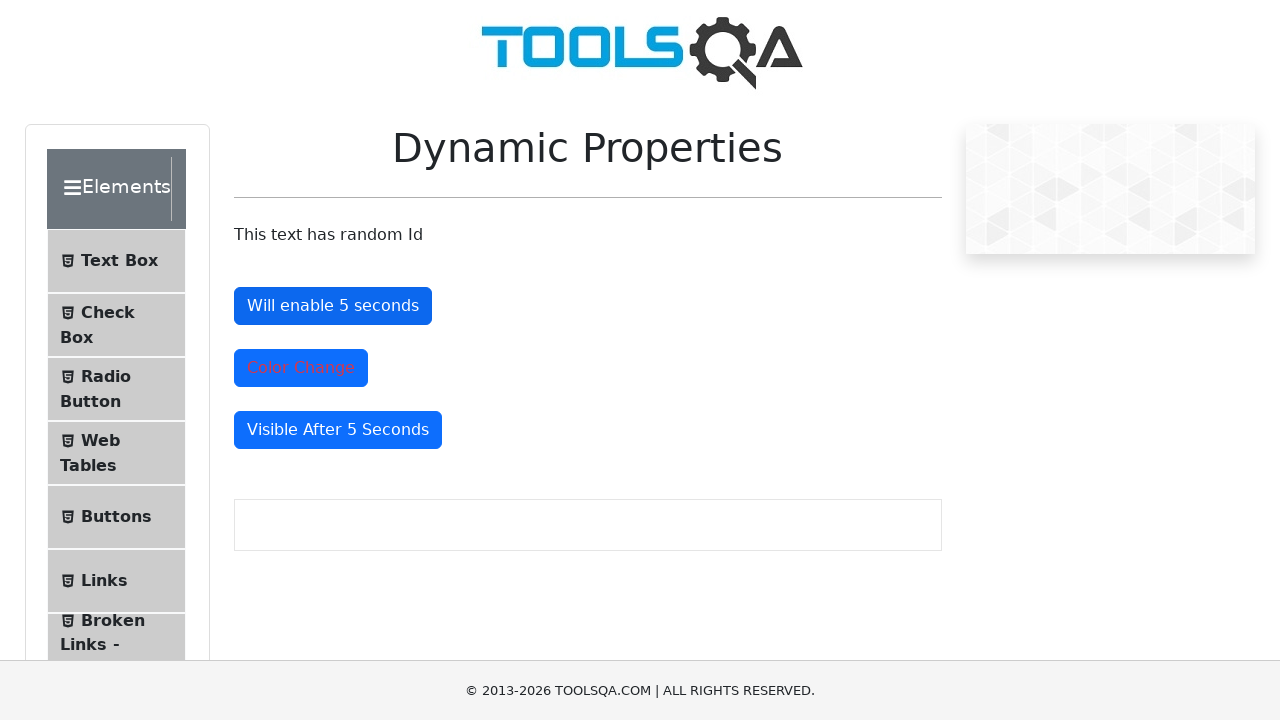

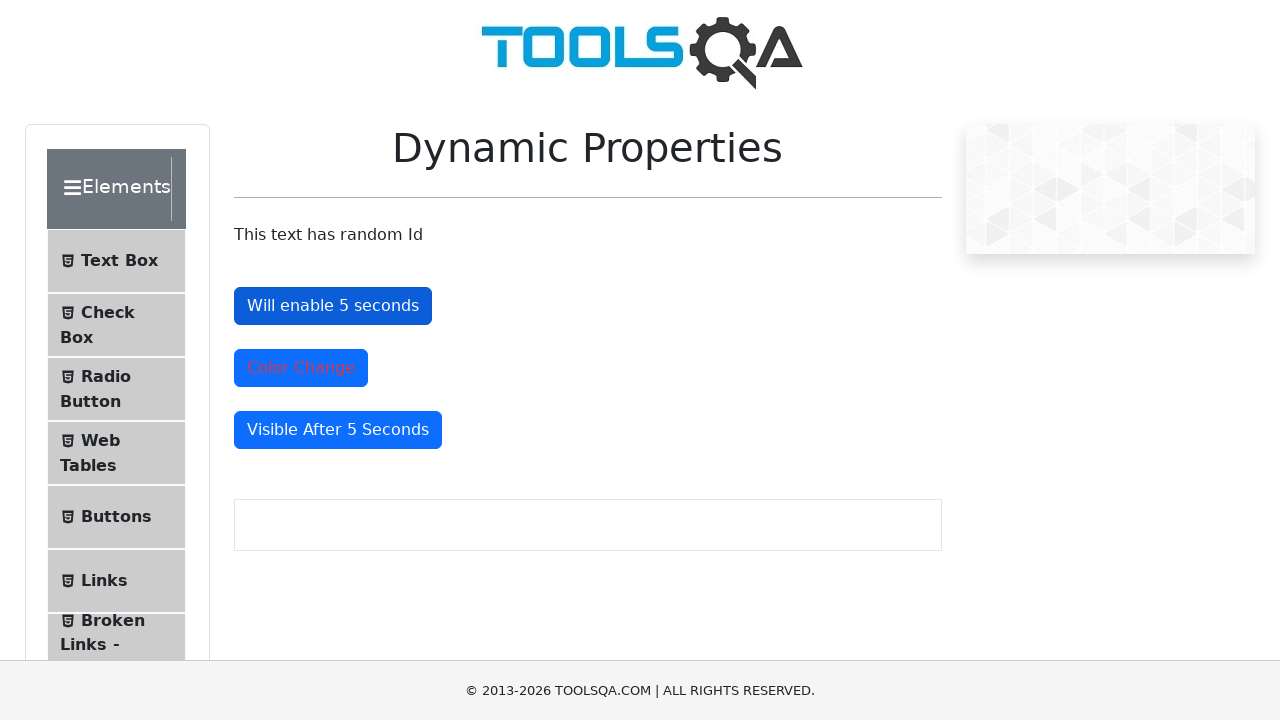